Navigates to a page listing countries alphabetically and scrolls to the bottom of the page

Starting URL: https://www.worldometers.info/geography/alphabetical-list-of-countries/

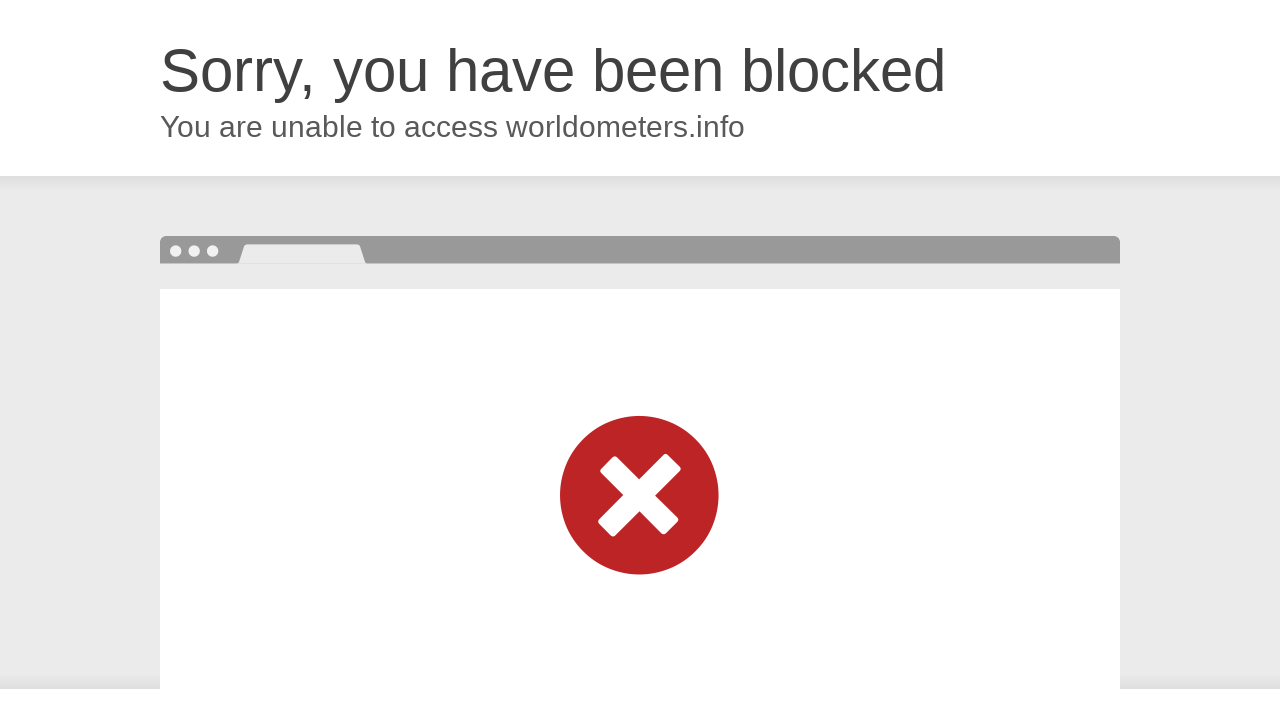

Navigated to alphabetical list of countries page
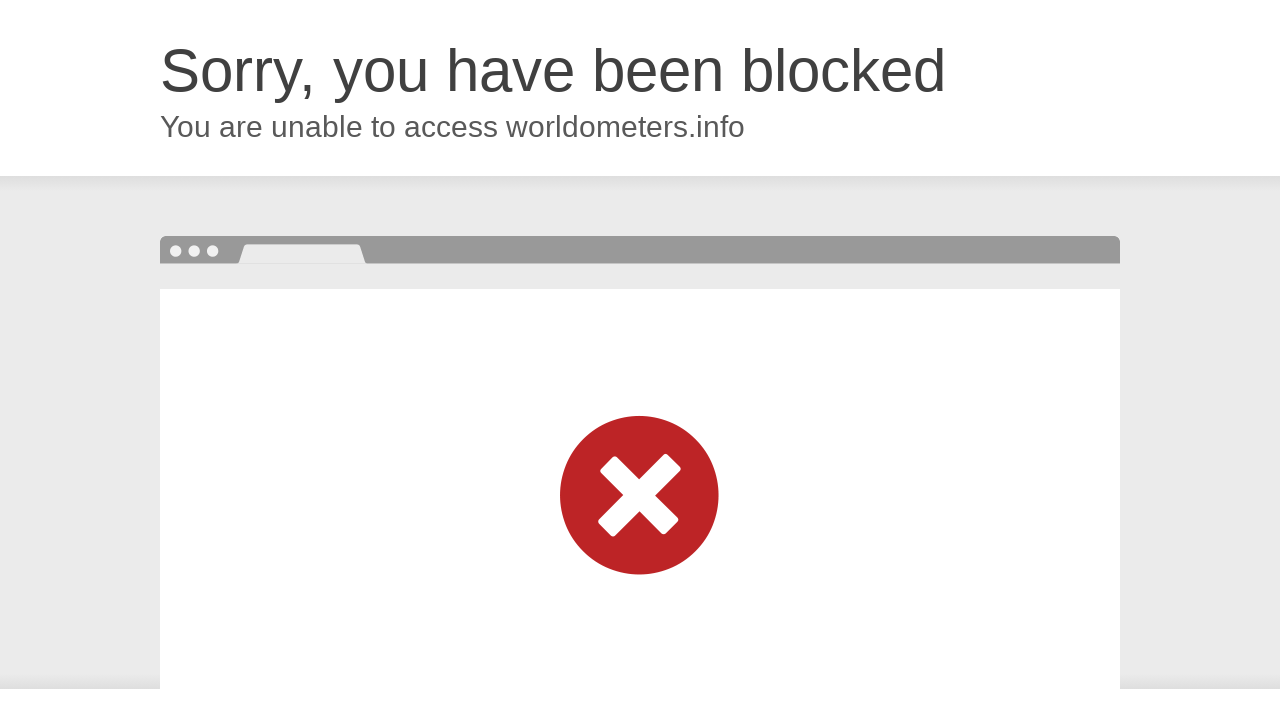

Scrolled to the bottom of the page
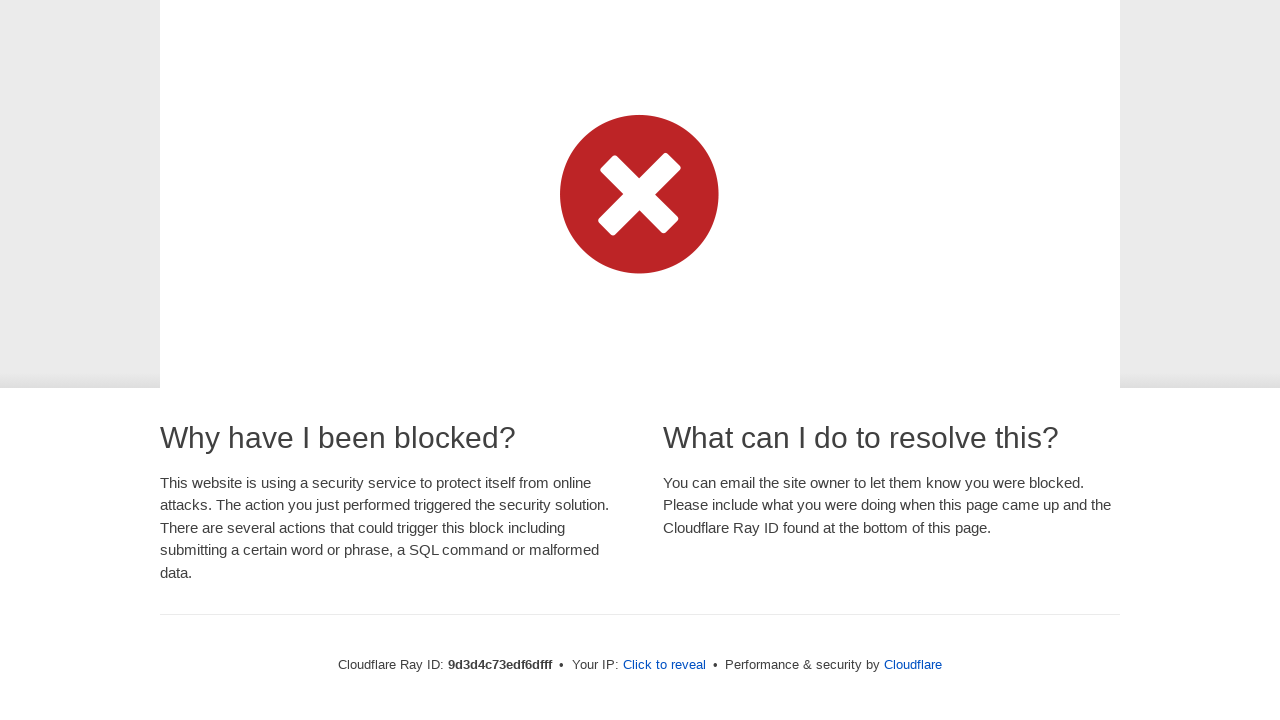

Waited for scroll to complete
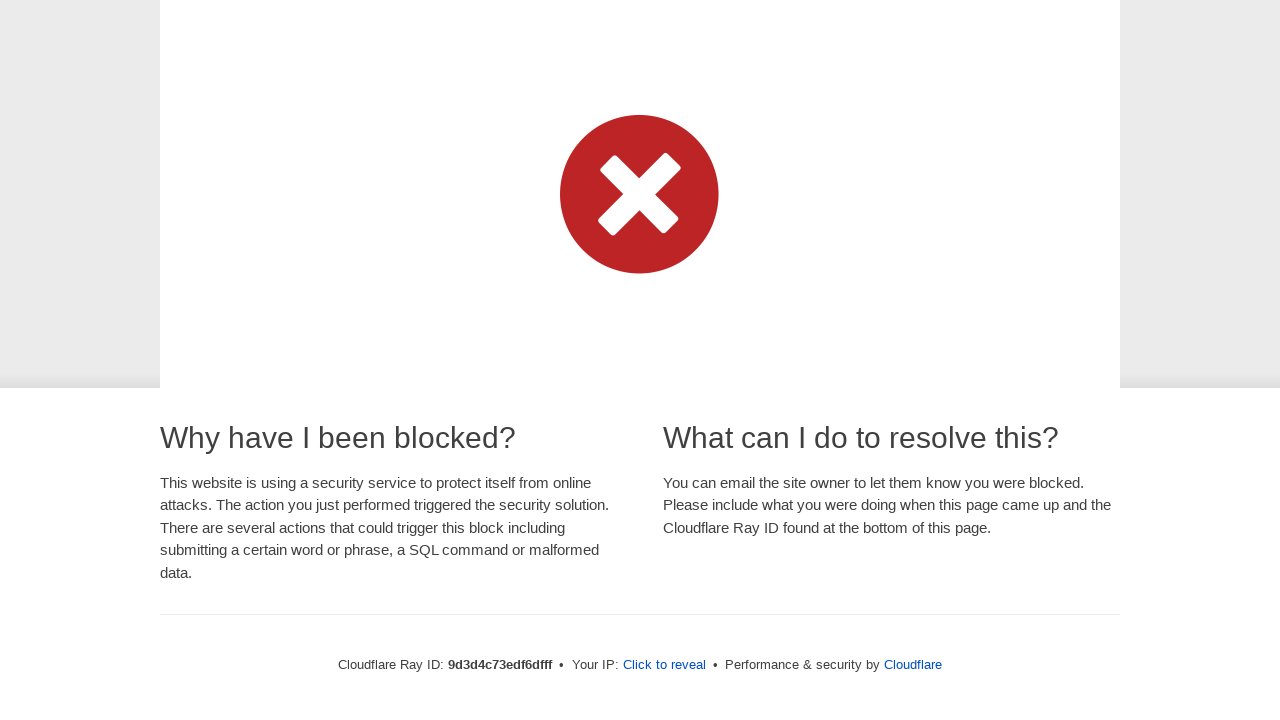

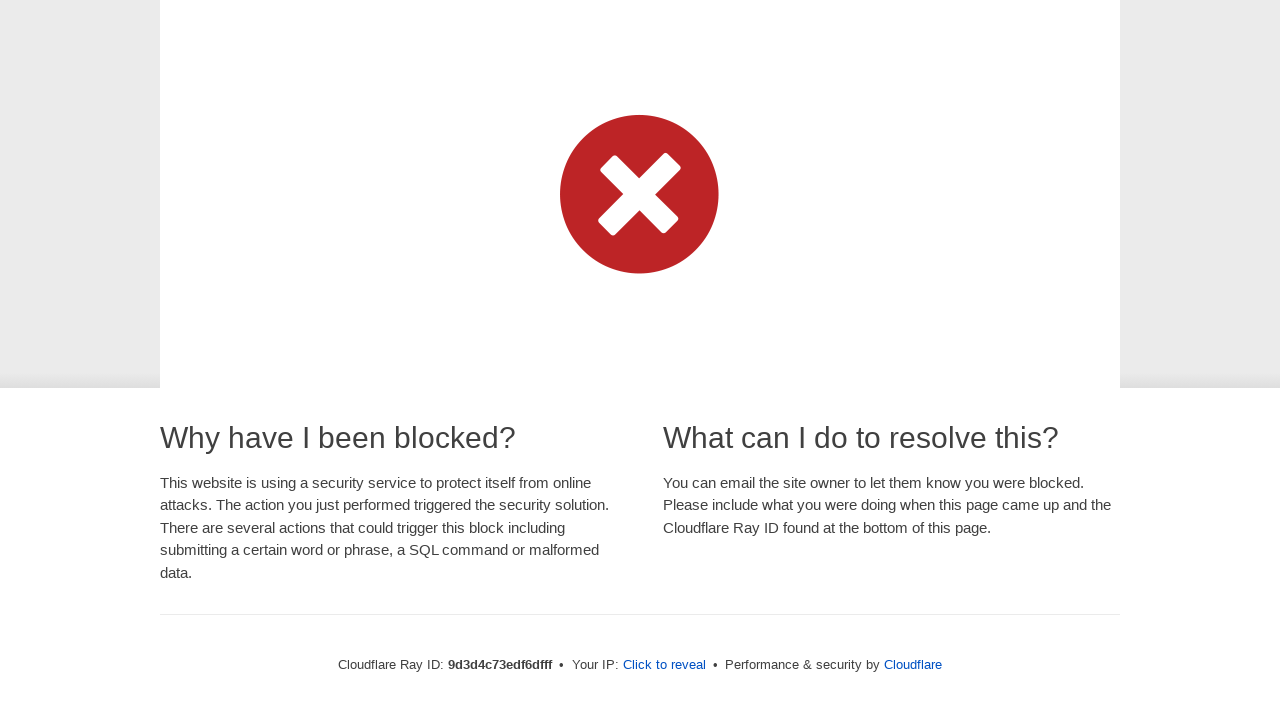